Tests adding an element by clicking the Add Element button and verifying a new element appears

Starting URL: https://the-internet.herokuapp.com/add_remove_elements/

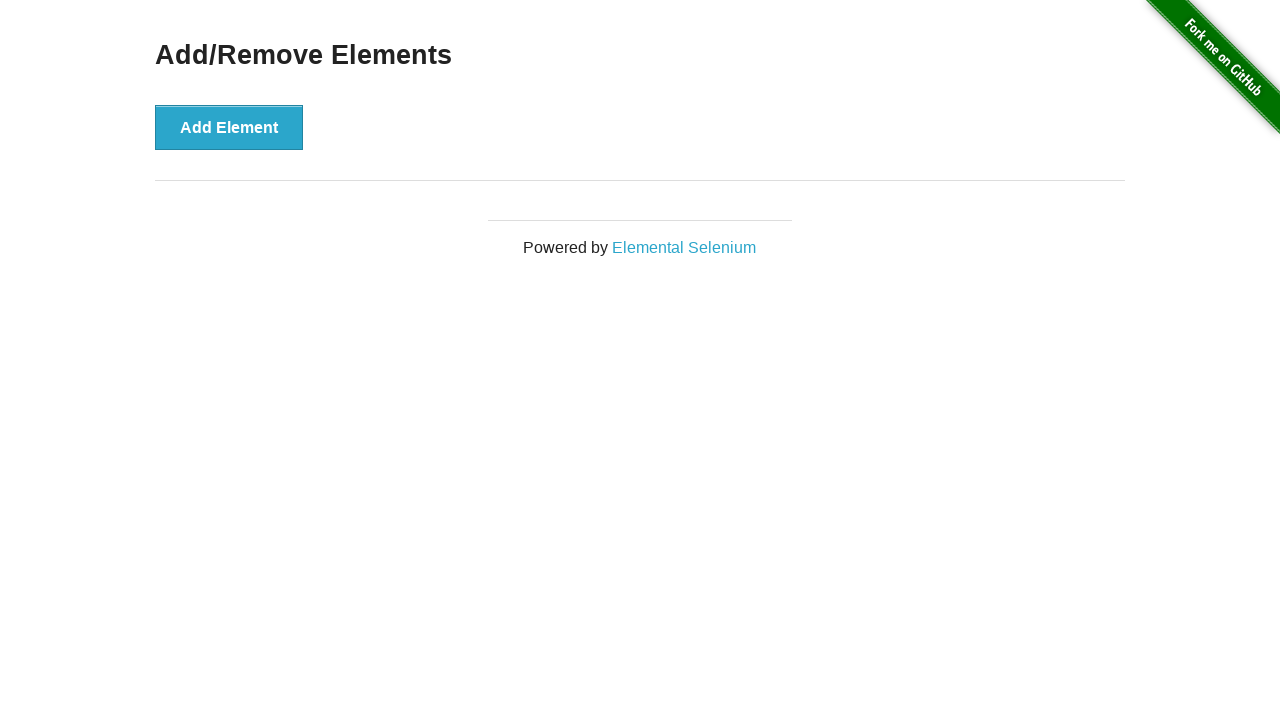

Clicked the Add Element button at (229, 127) on button[onclick='addElement()']
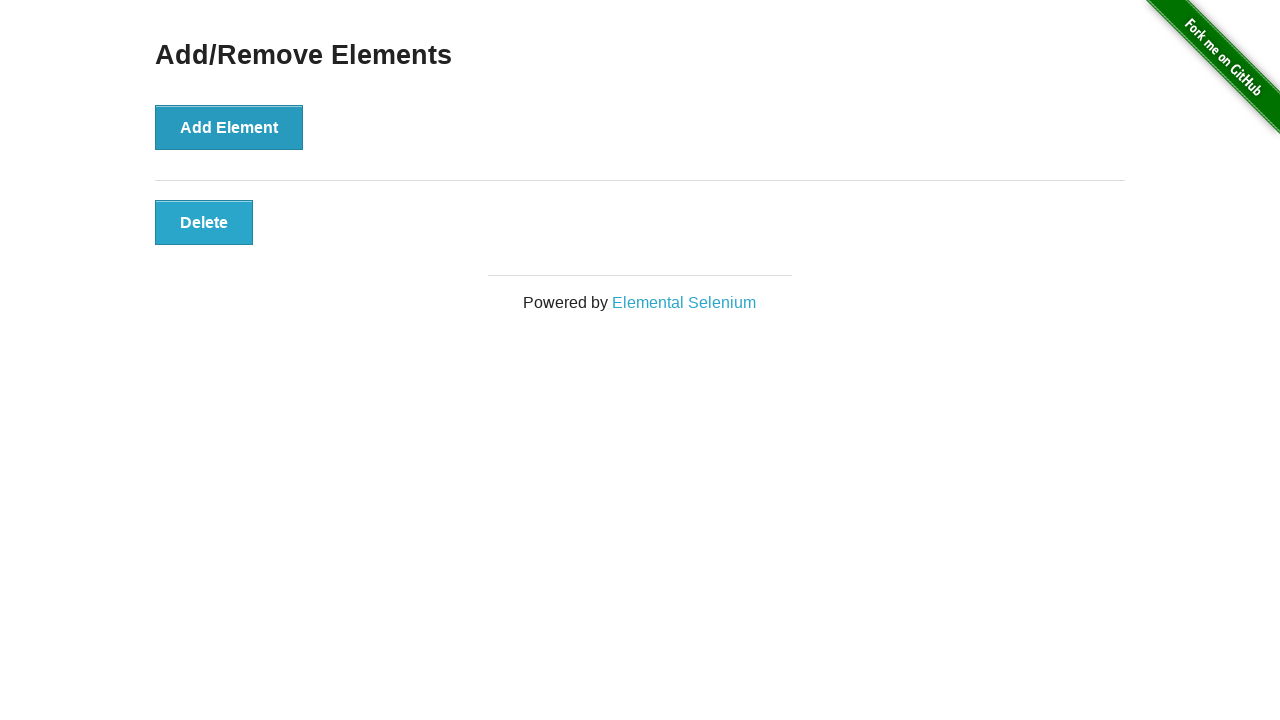

New element appeared in the DOM
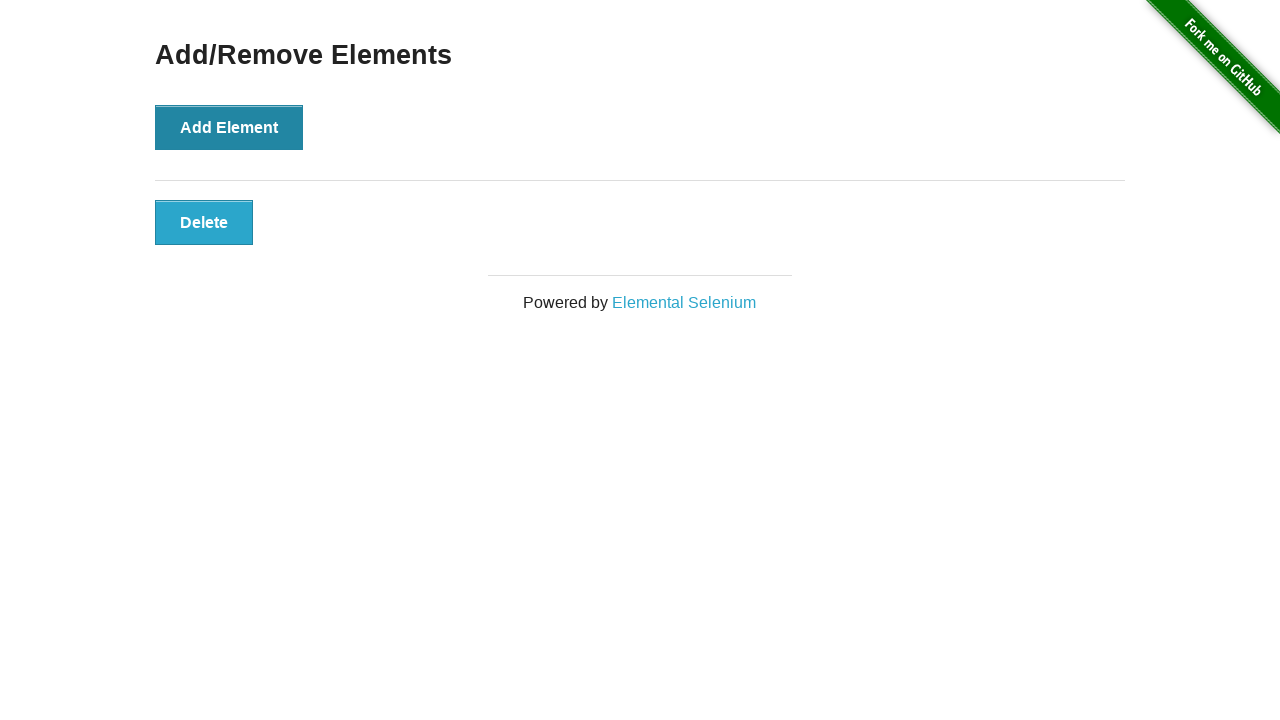

Counted 1 added element(s)
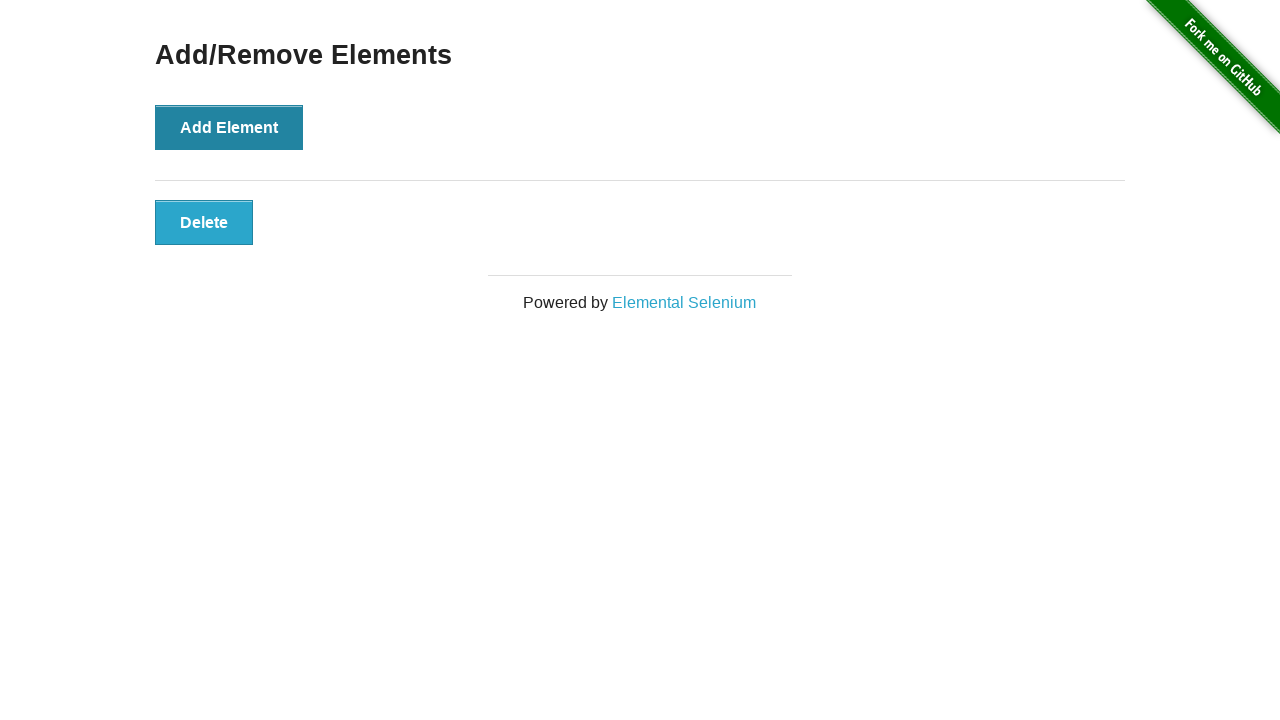

Verified that at least one element was added
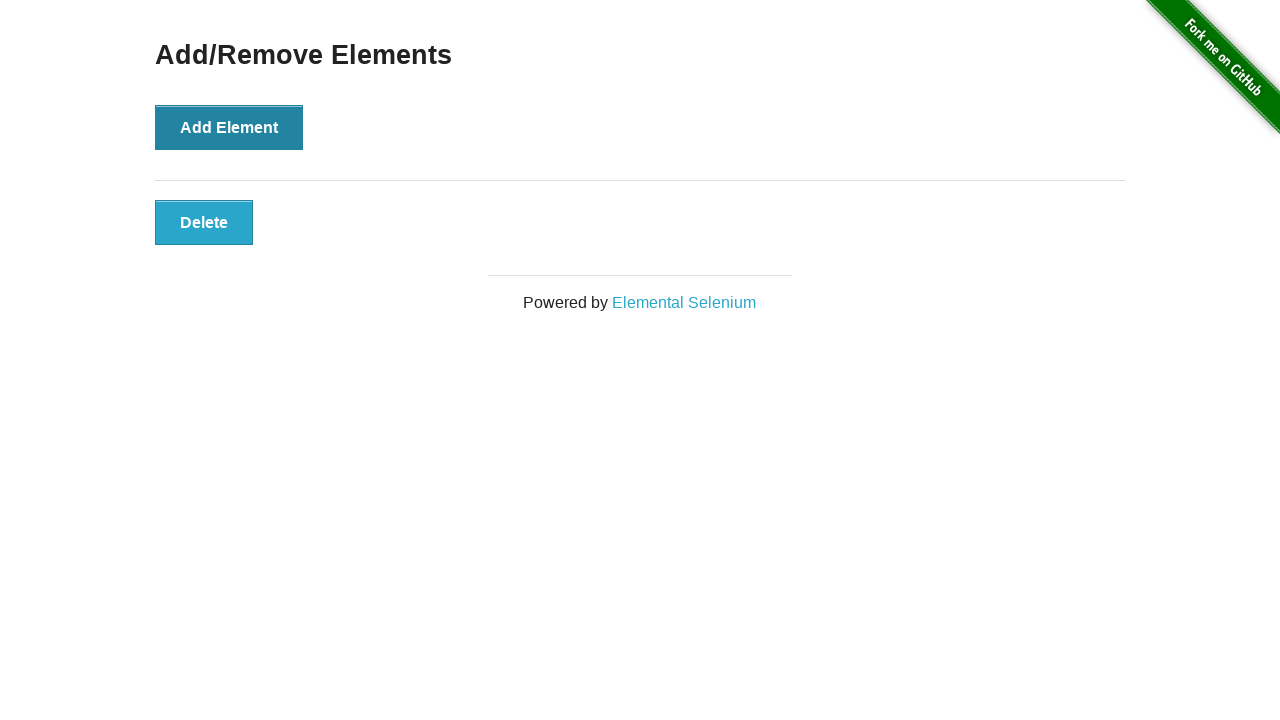

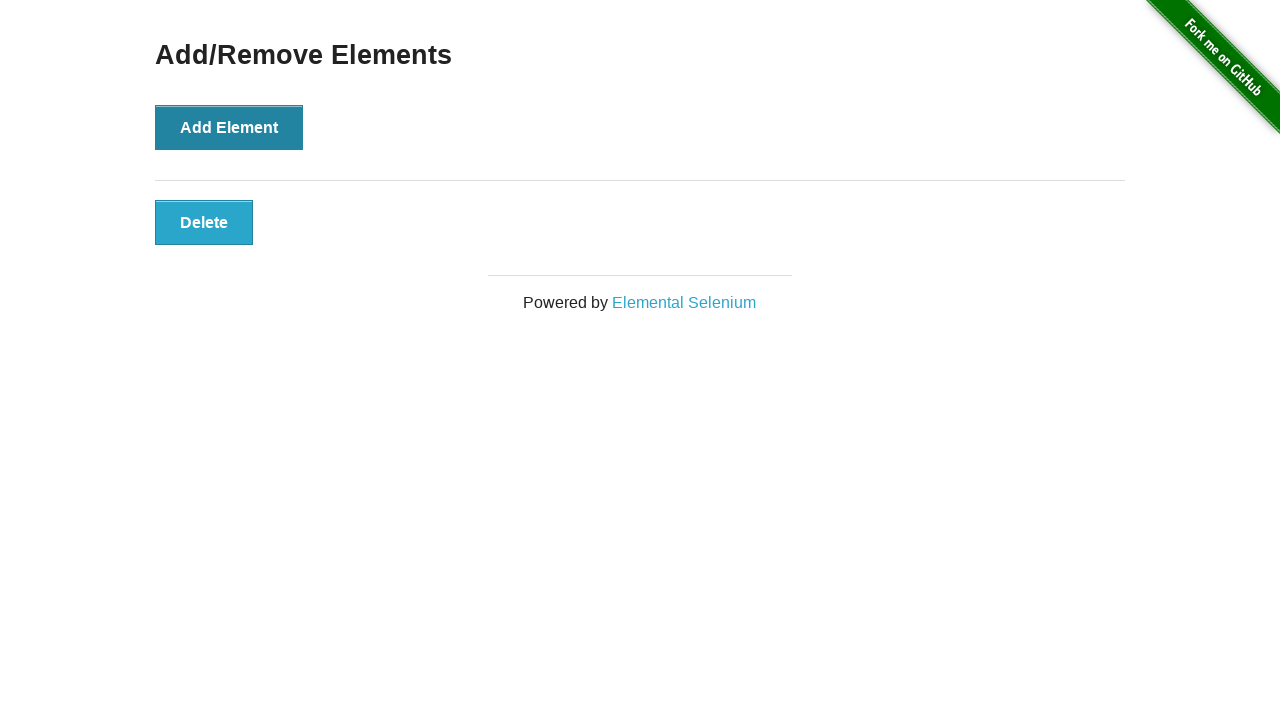